Verifies that the value of the second button is NOT "This is a button"

Starting URL: https://kristinek.github.io/site/examples/locators

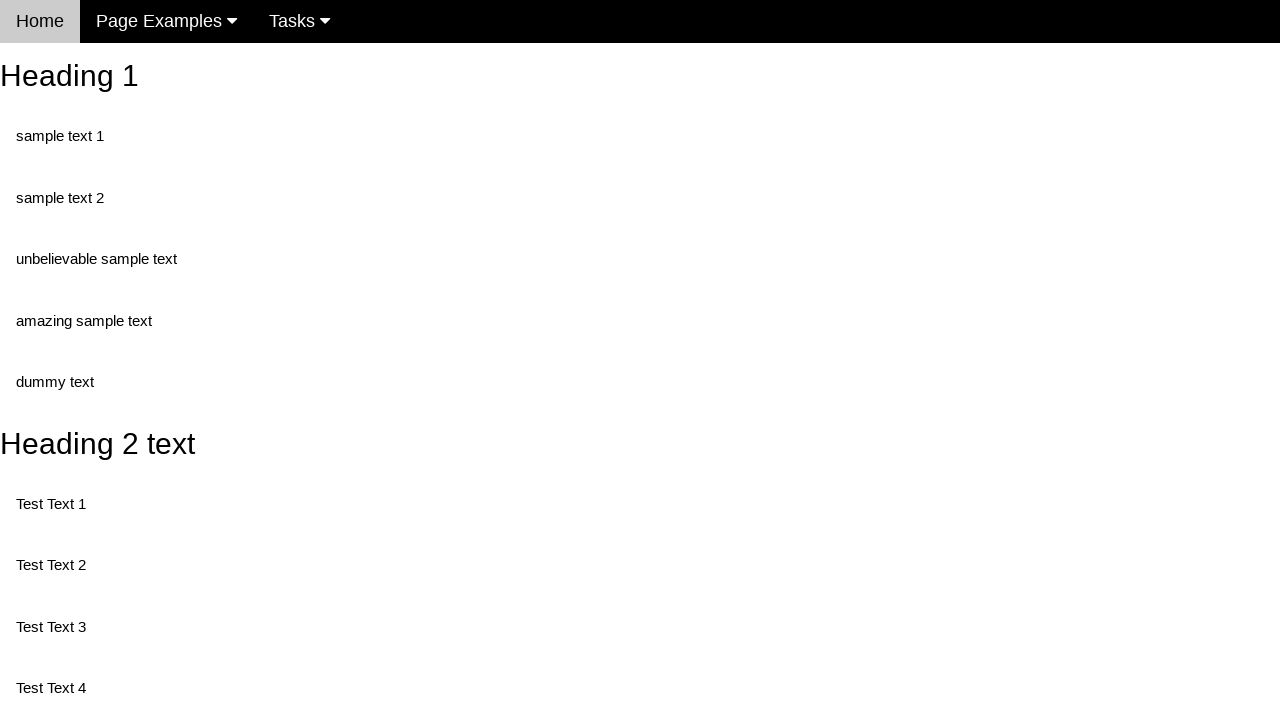

Navigated to locators example page
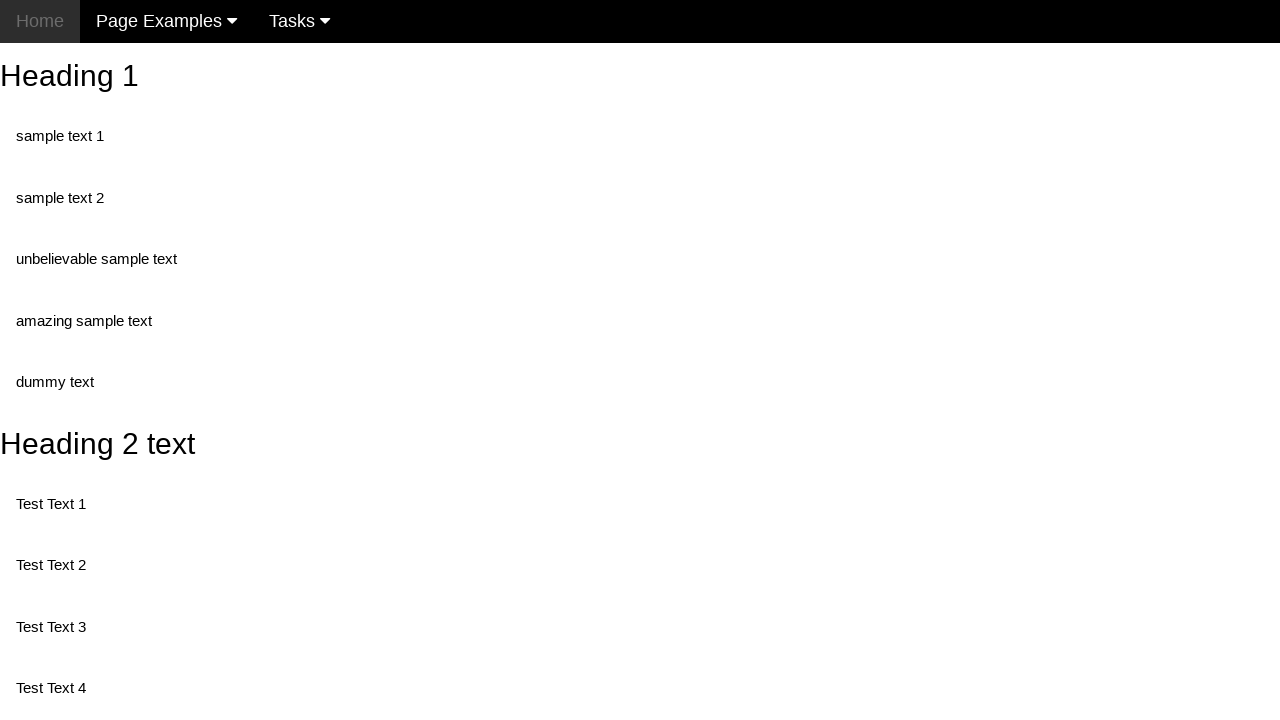

Retrieved value attribute from second button
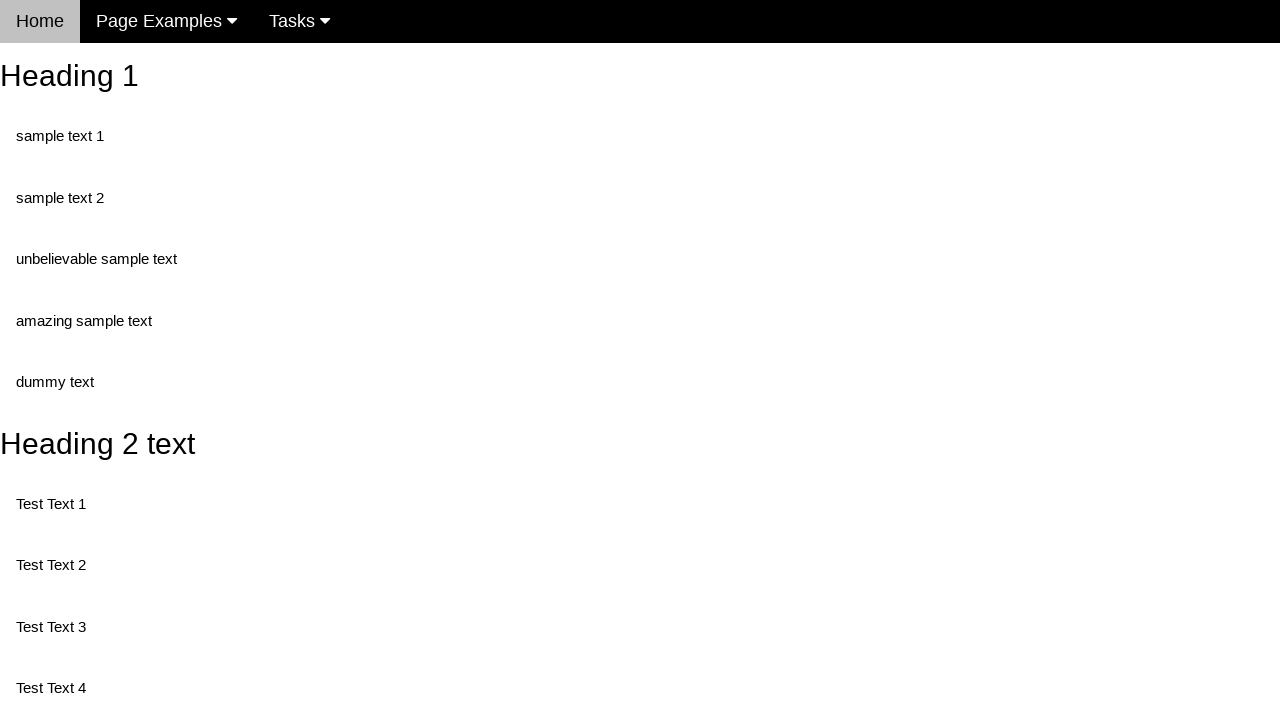

Verified that button value is NOT 'This is a button'
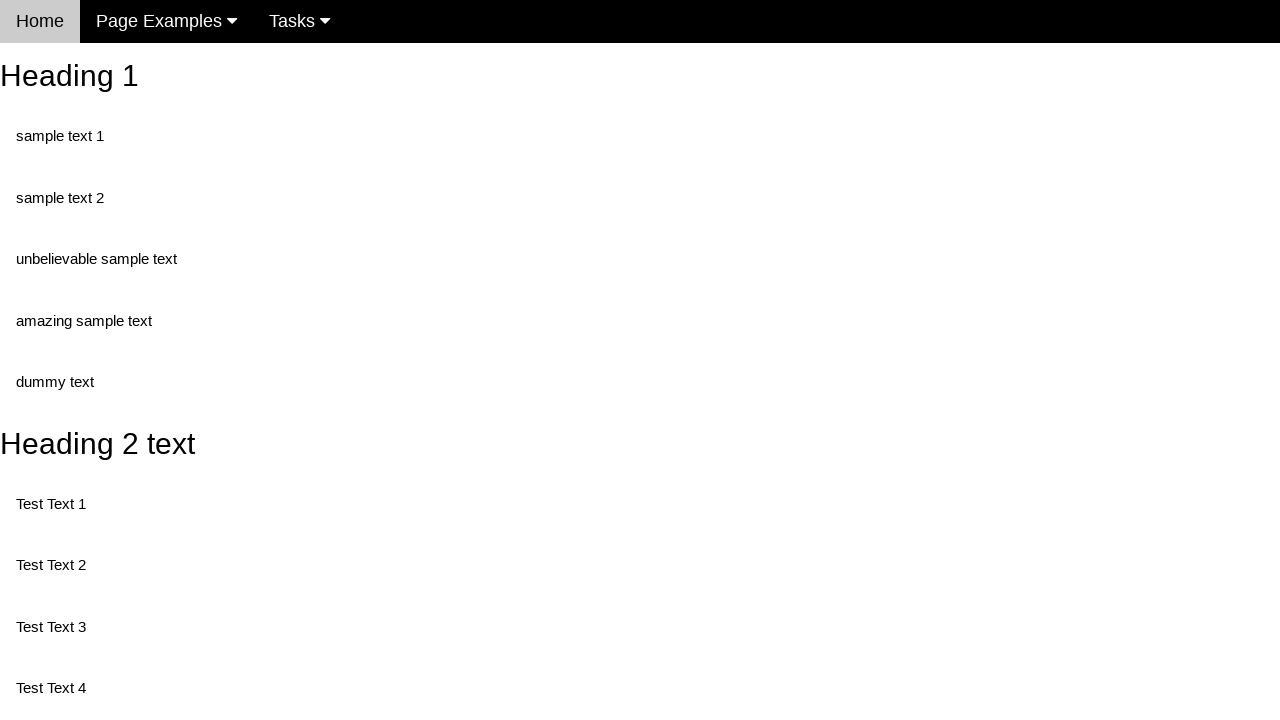

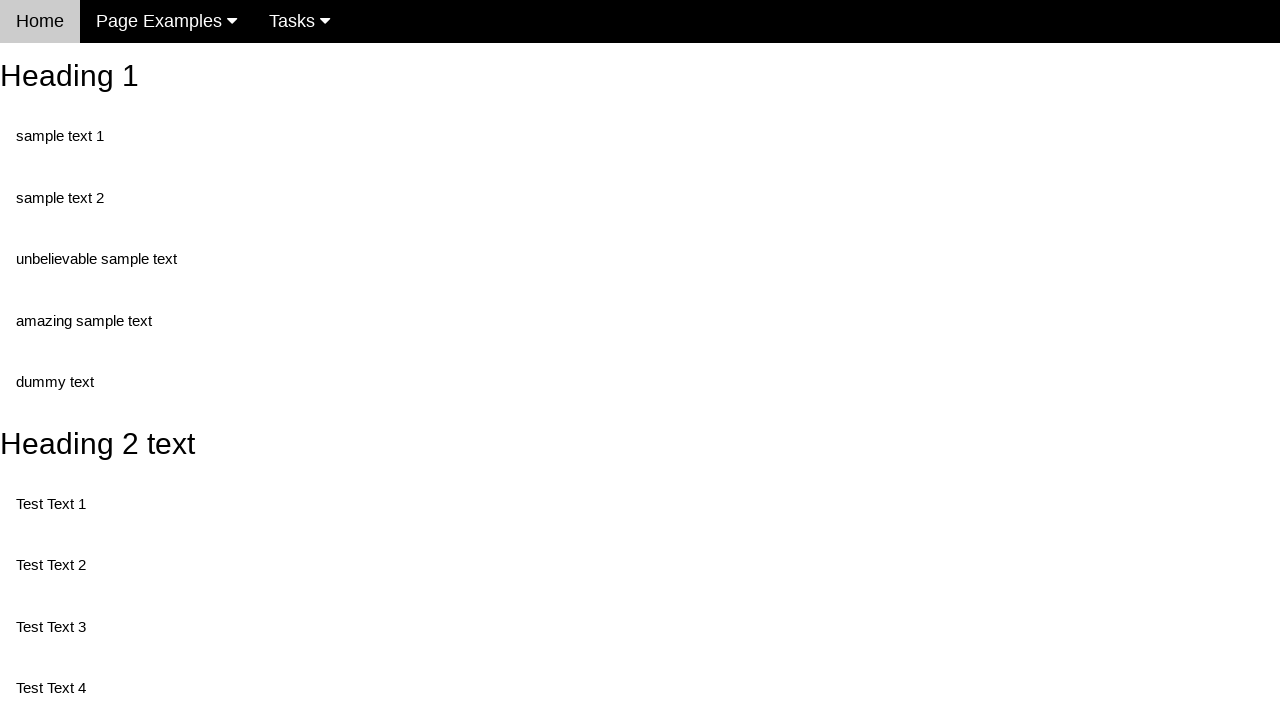